Tests responsive design by setting device metrics to mobile viewport and navigating to Selenium website

Starting URL: https://www.selenium.dev/

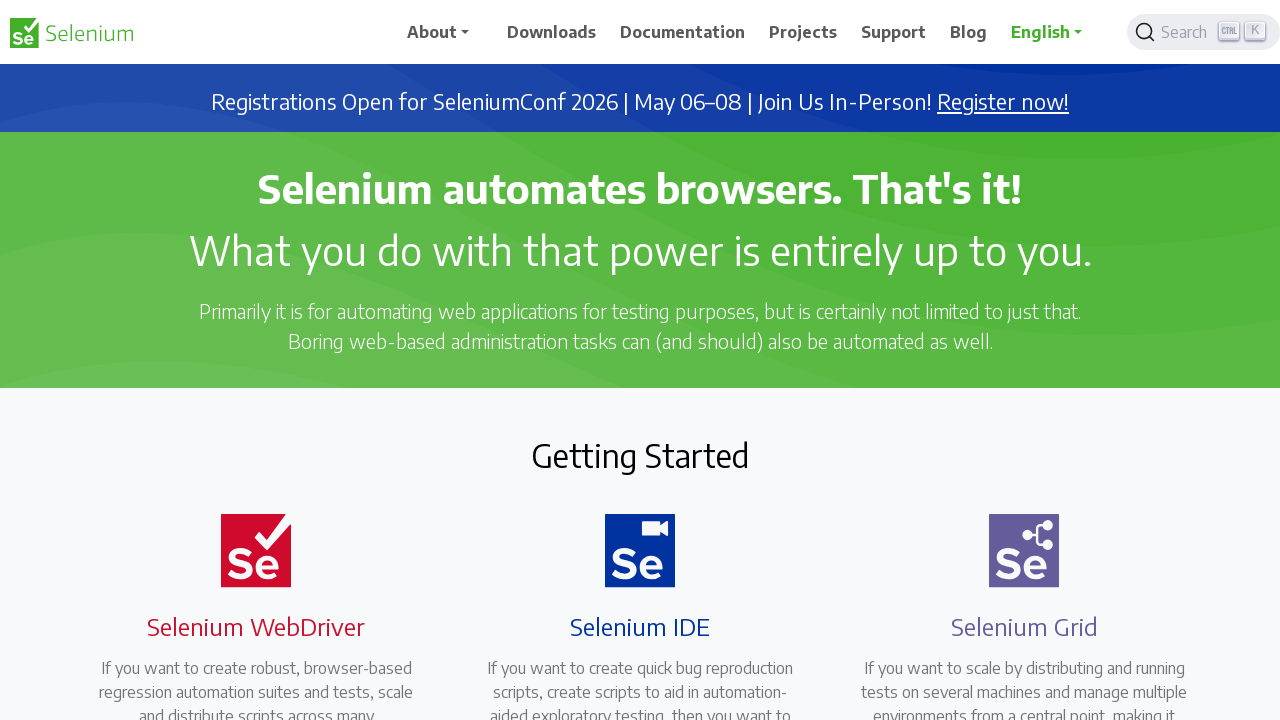

Set viewport size to mobile dimensions (800x1000)
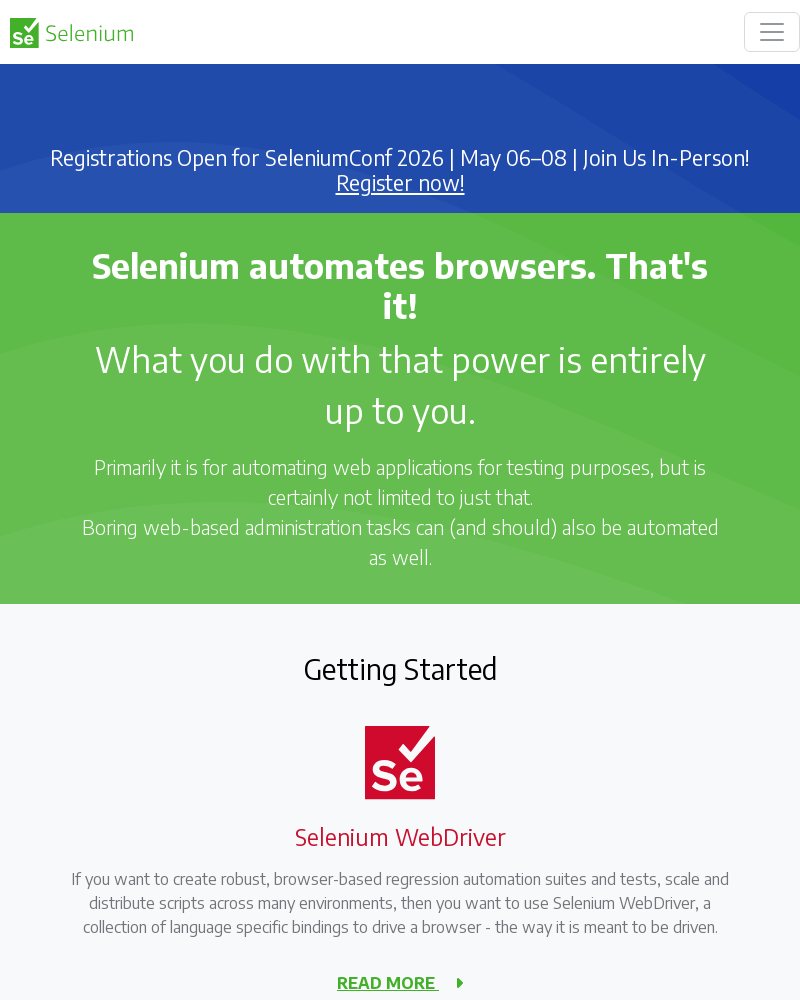

Waited for page to reach networkidle state
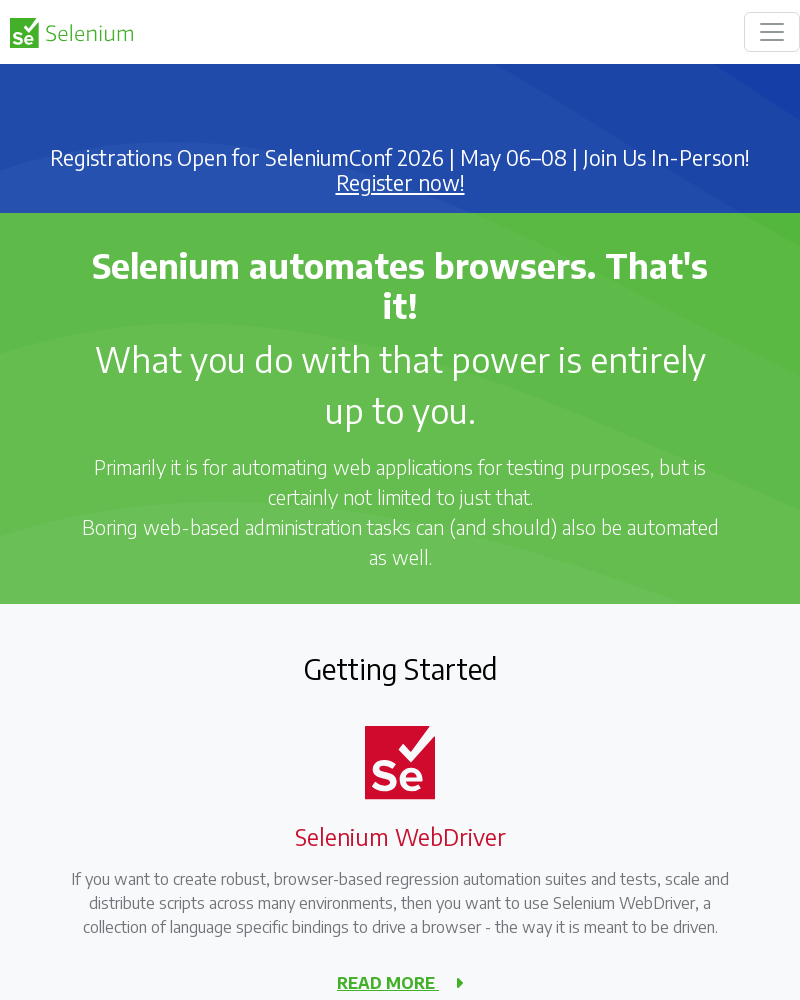

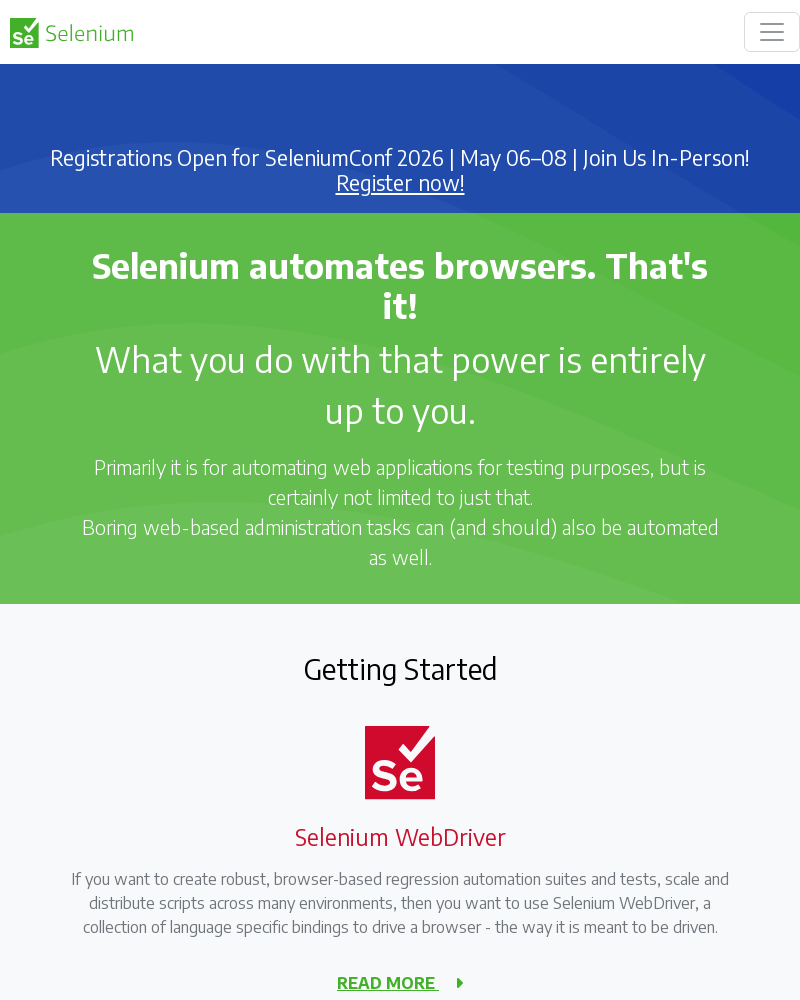